Tests an autosuggestive dropdown by typing partial text and selecting a specific option from the suggestions

Starting URL: https://rahulshettyacademy.com/AutomationPractice/

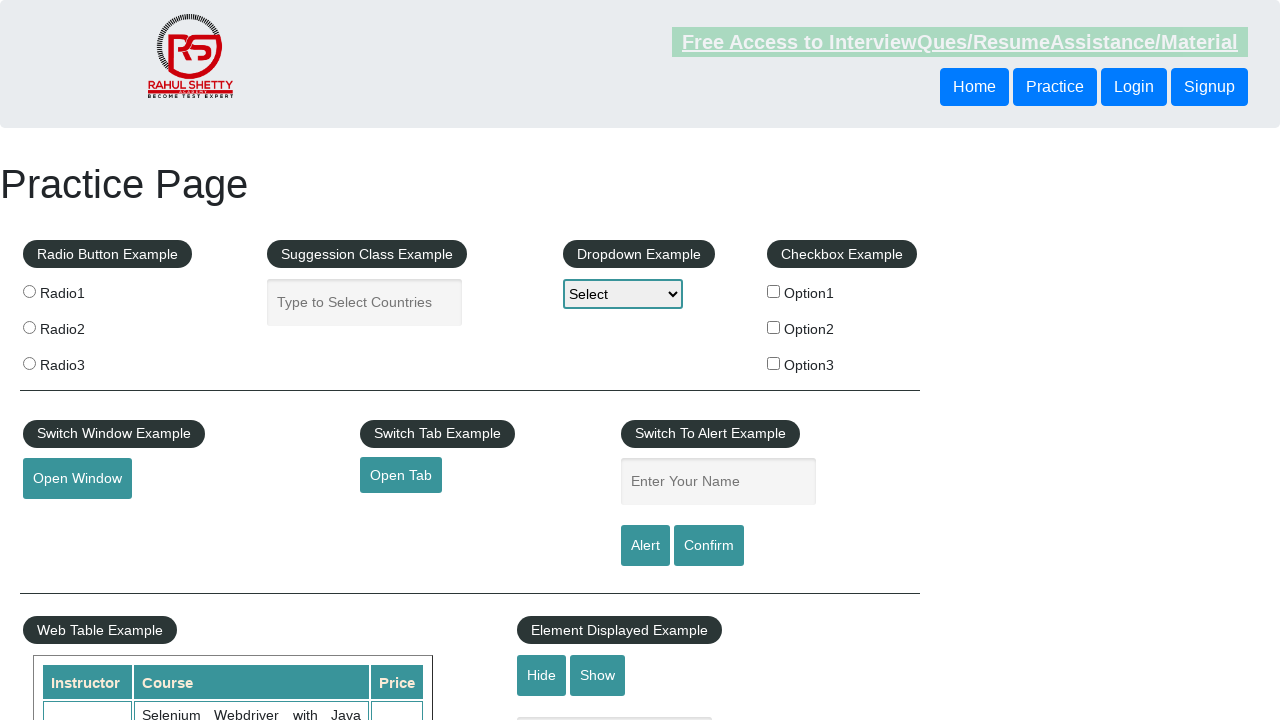

Filled autocomplete field with 'ind' on #autocomplete
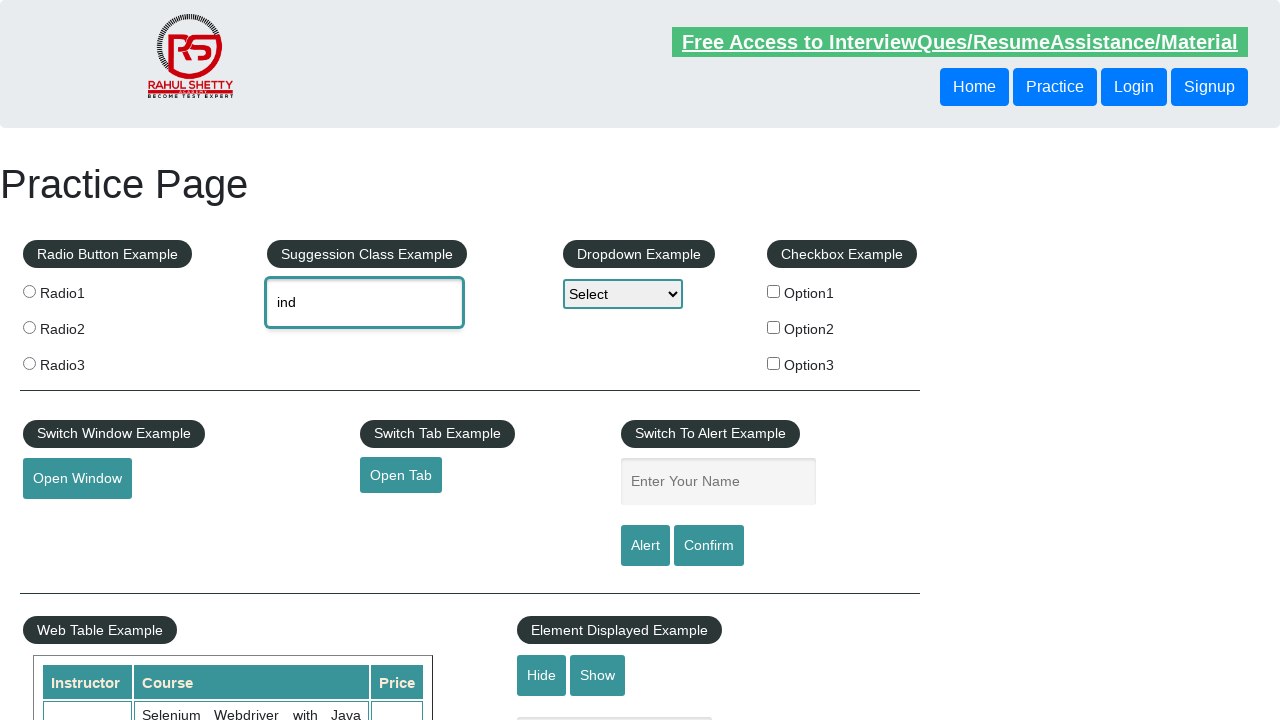

Waited for autosuggestive dropdown suggestions to appear
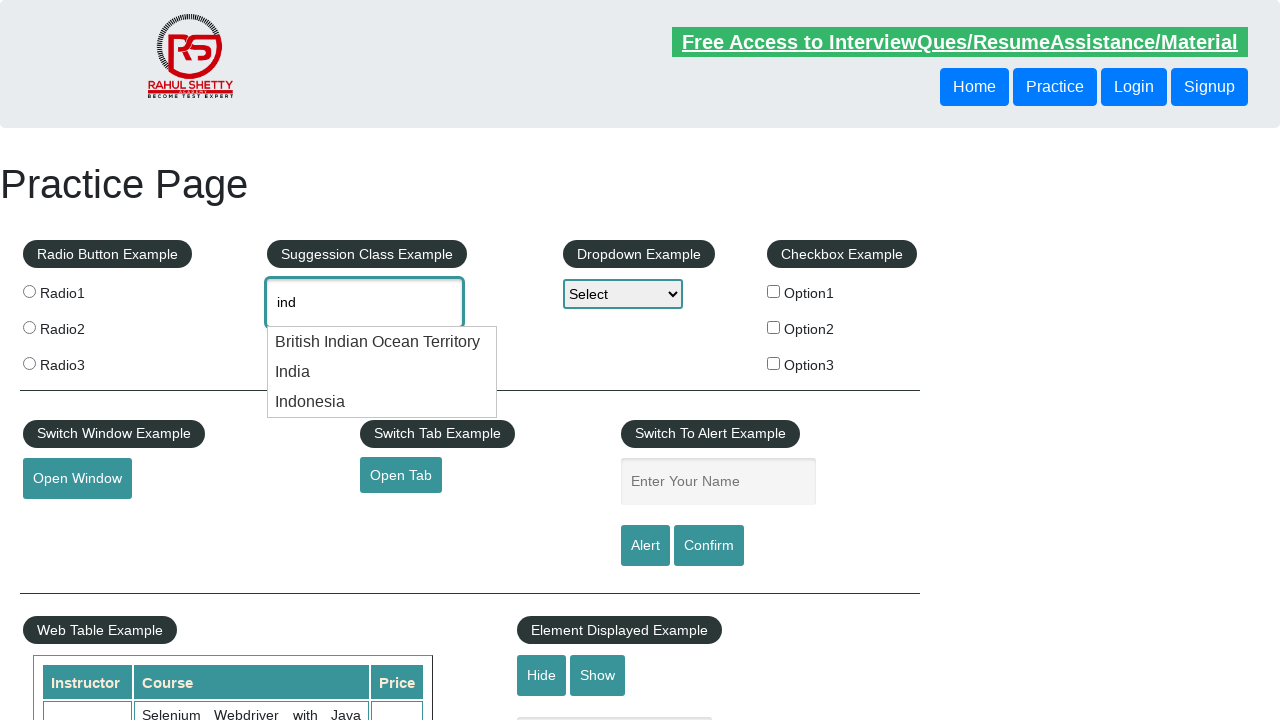

Retrieved all suggestion options from the dropdown
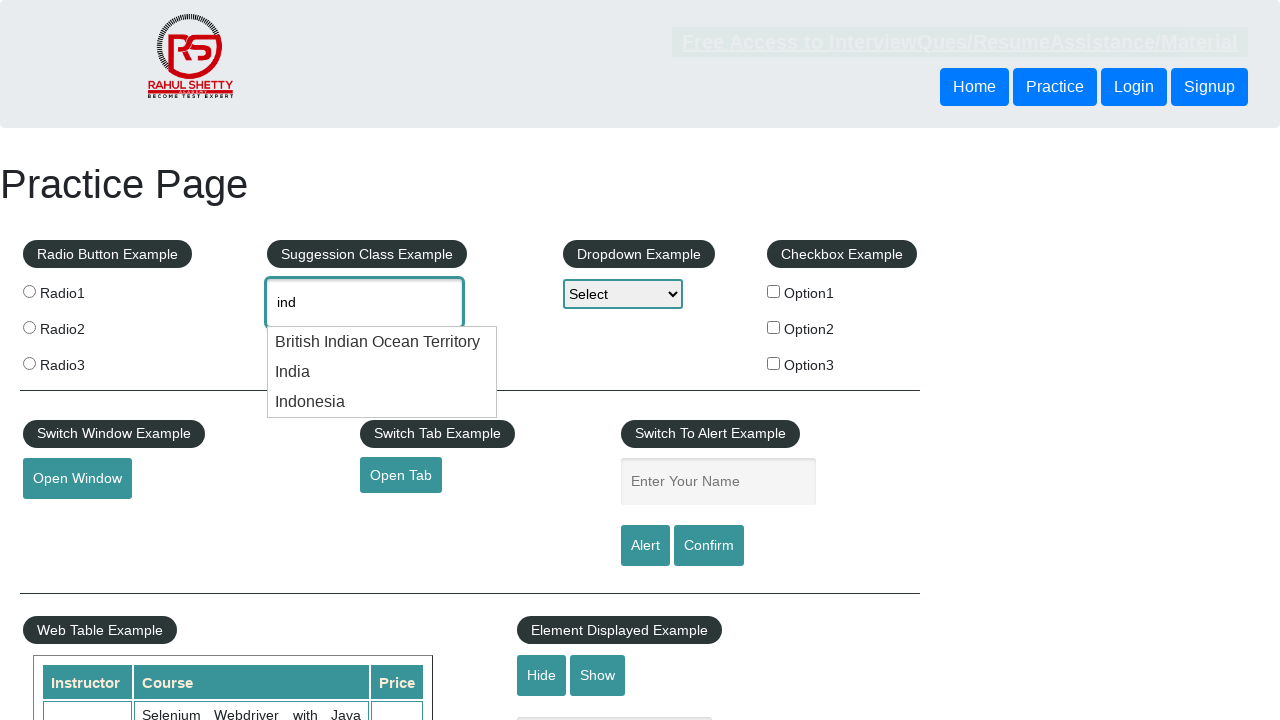

Selected 'India' from the autosuggestive dropdown at (382, 372) on .ui-menu-item div >> nth=1
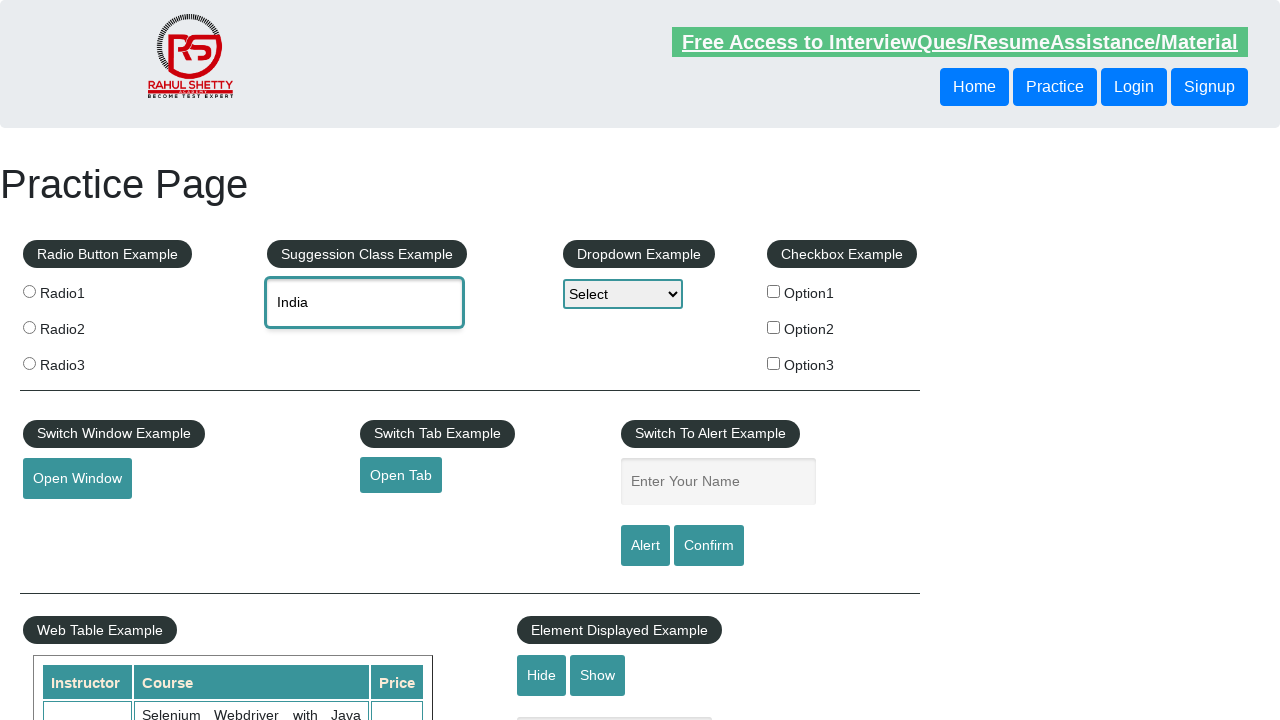

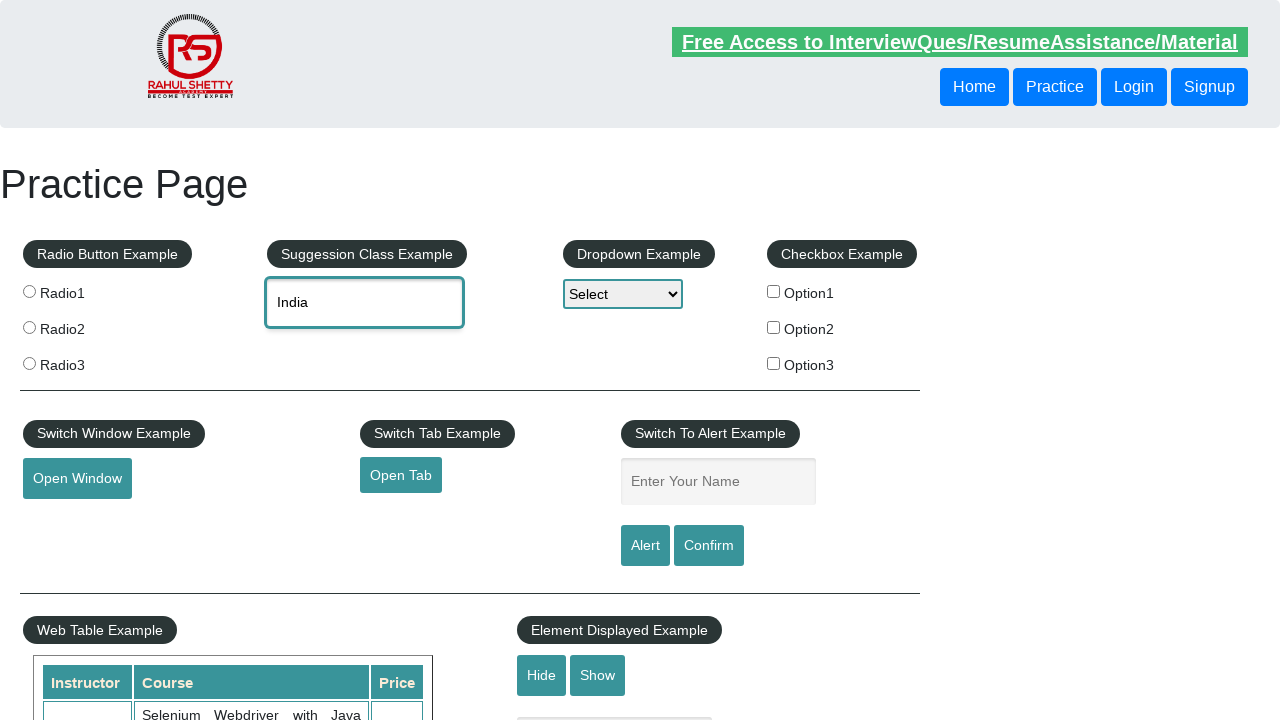